Tests adding todo items to the list by filling the input and pressing Enter, verifying items appear in the list

Starting URL: https://demo.playwright.dev/todomvc

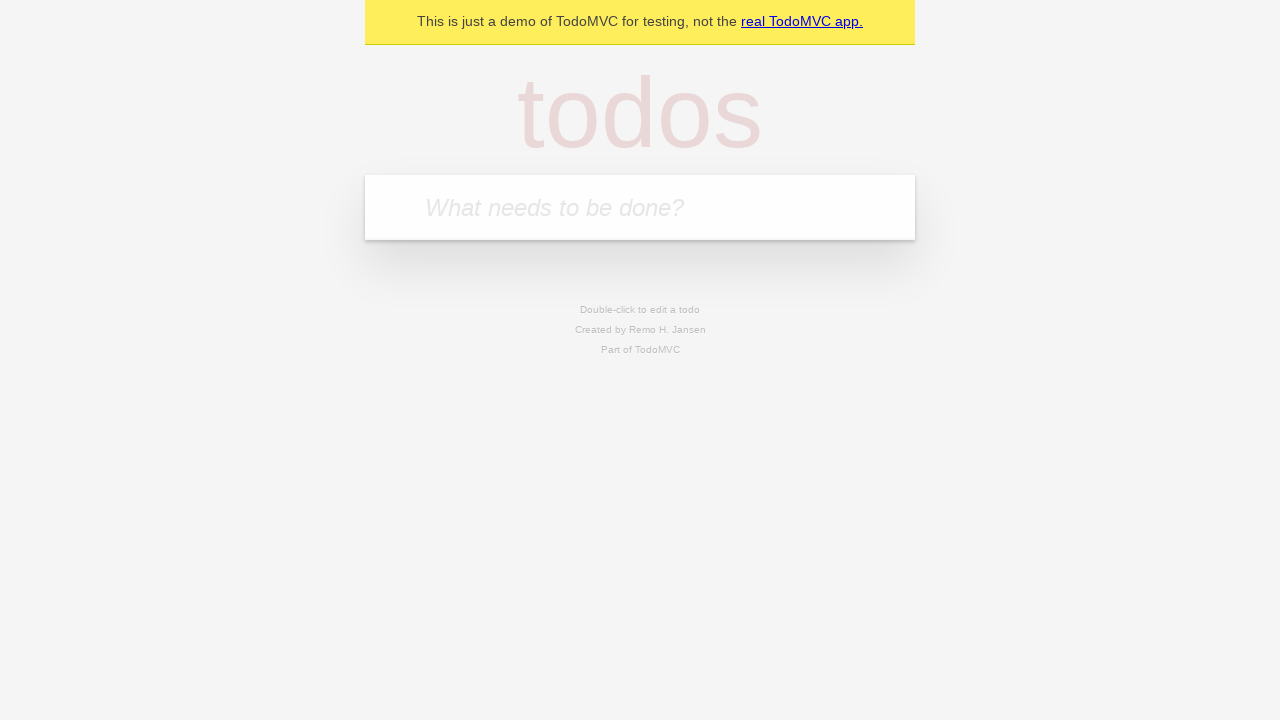

Located the 'What needs to be done?' input field
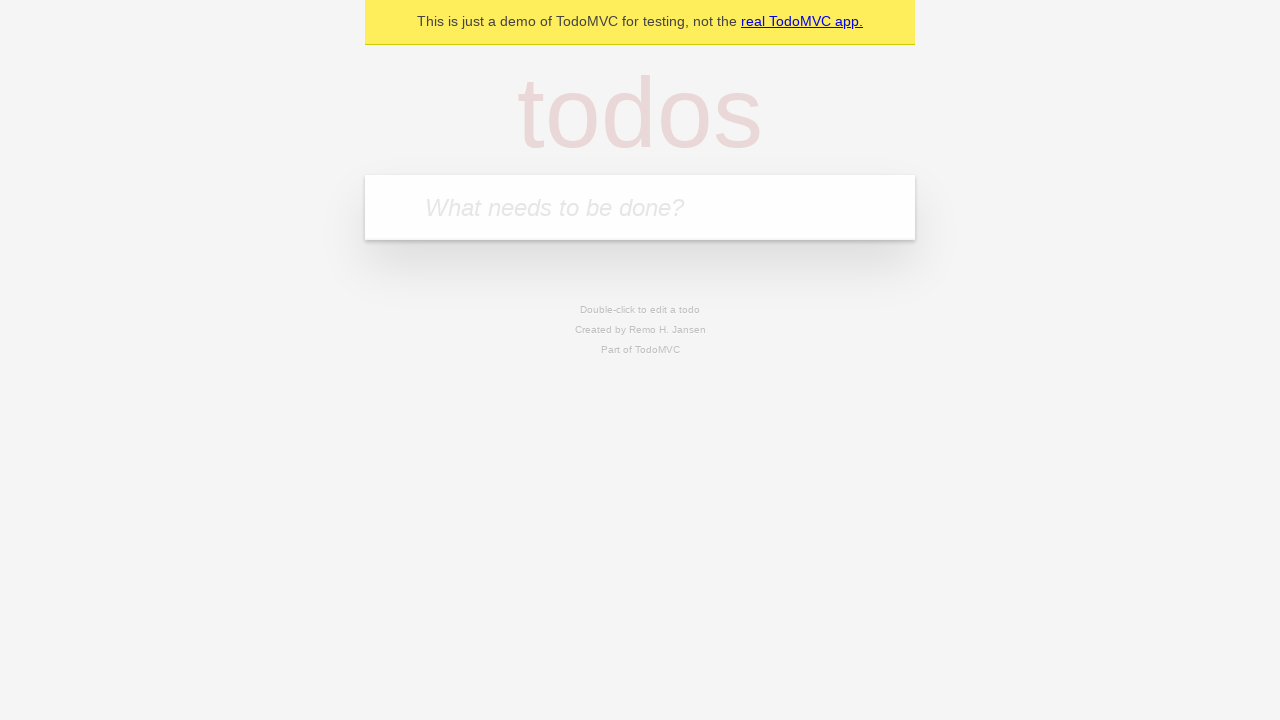

Filled input field with 'buy some cheese' on internal:attr=[placeholder="What needs to be done?"i]
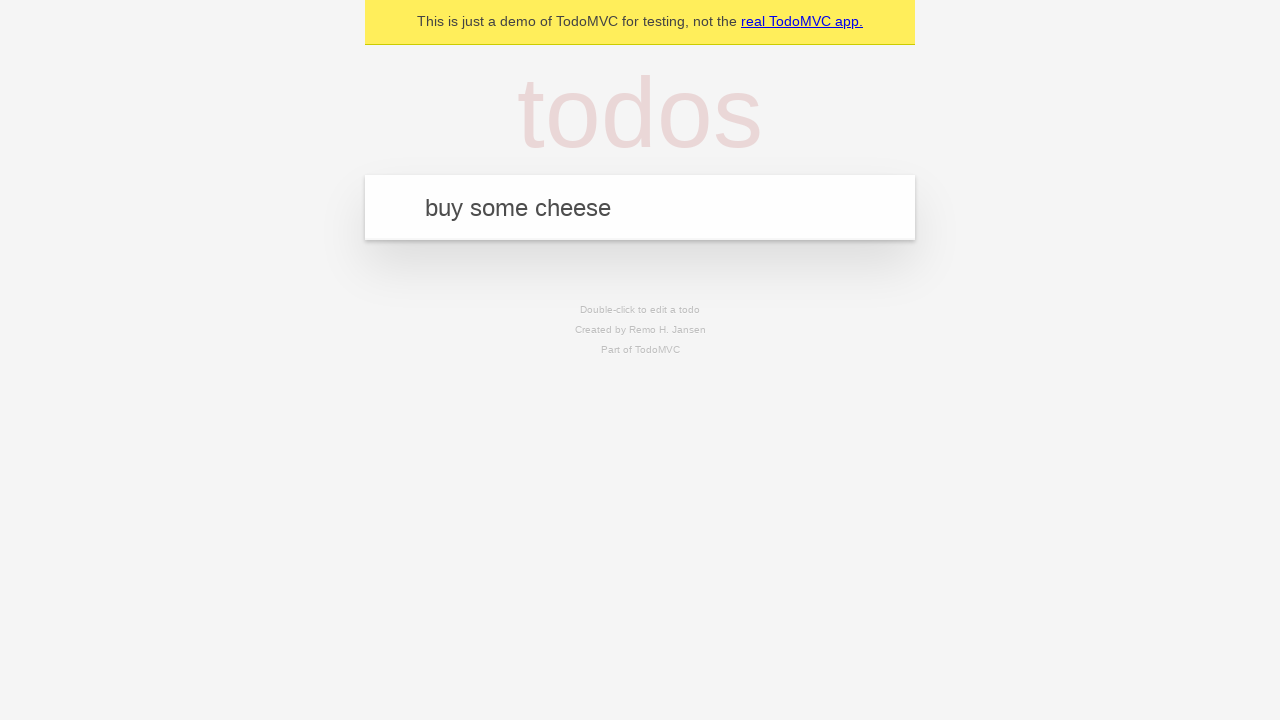

Pressed Enter to add first todo item on internal:attr=[placeholder="What needs to be done?"i]
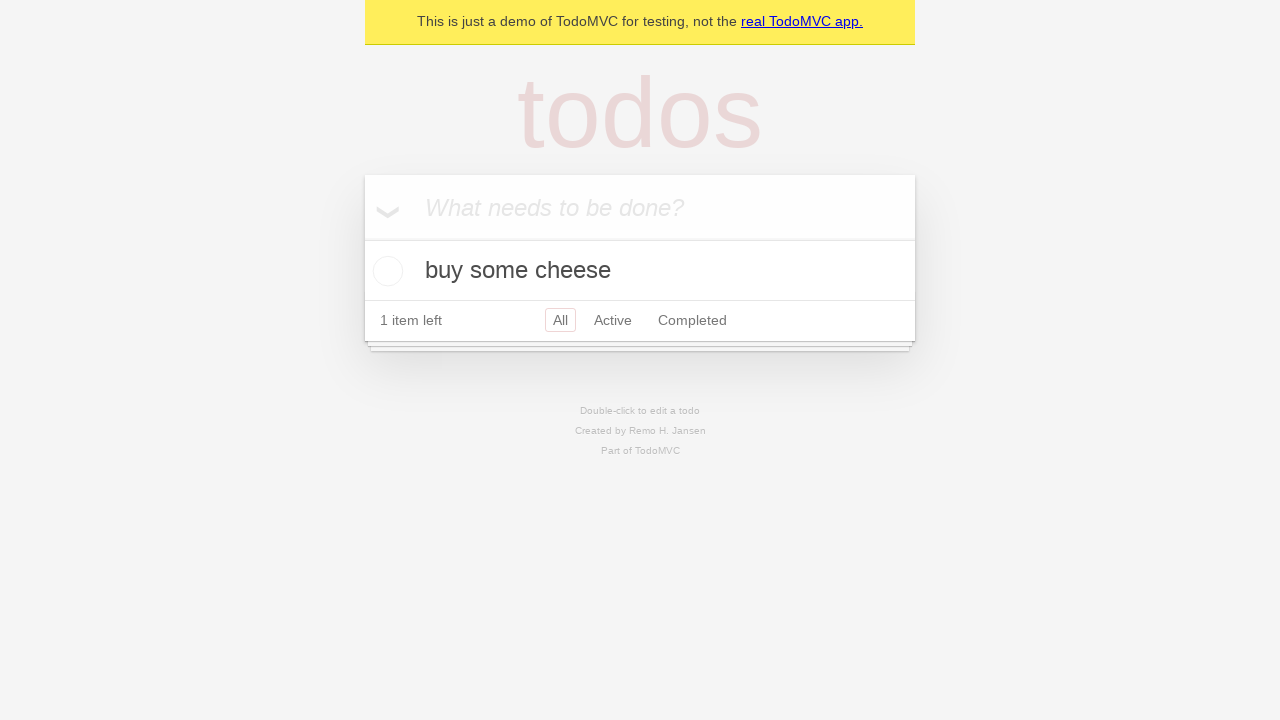

First todo item appeared in the list
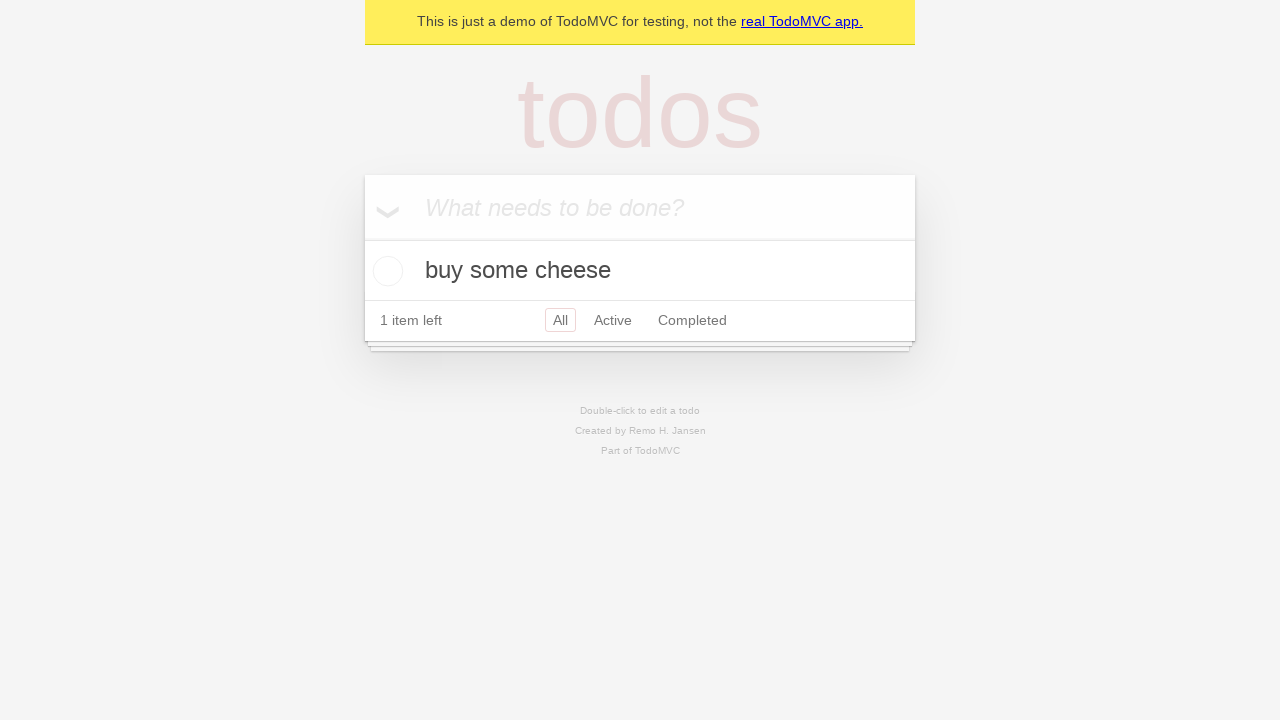

Filled input field with 'feed the cat' on internal:attr=[placeholder="What needs to be done?"i]
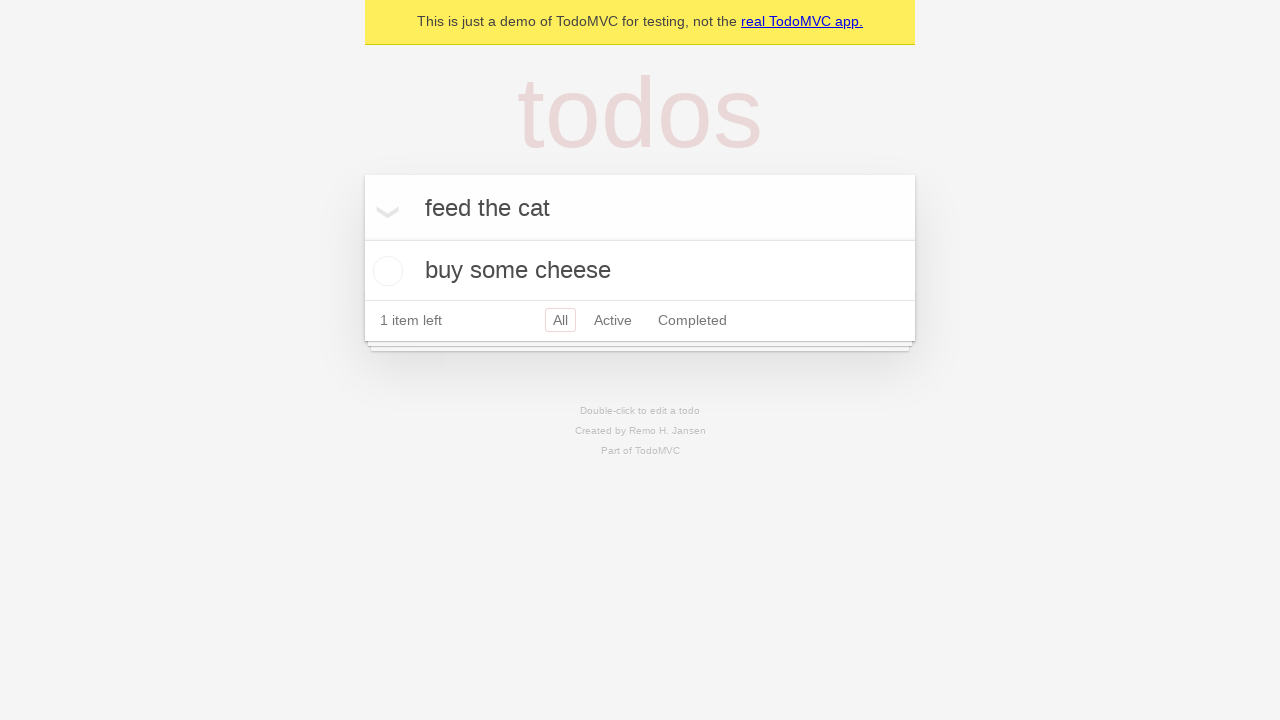

Pressed Enter to add second todo item on internal:attr=[placeholder="What needs to be done?"i]
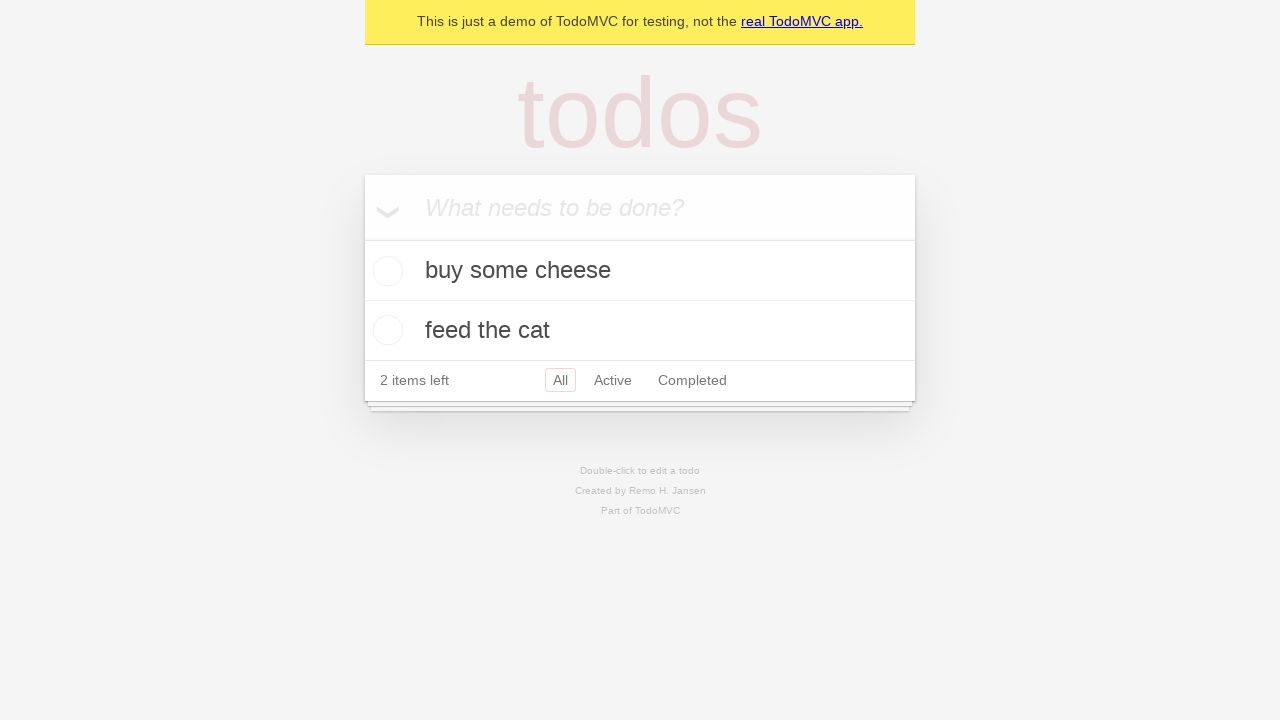

Verified both todo items are present in the list
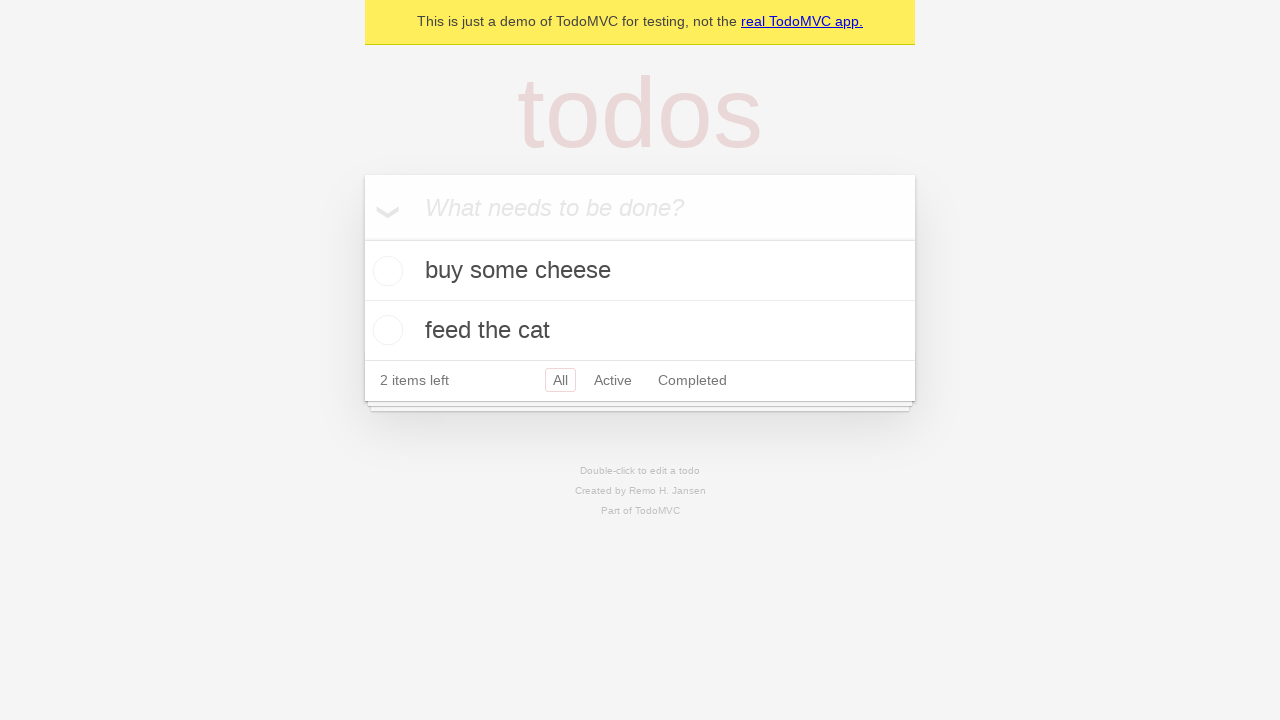

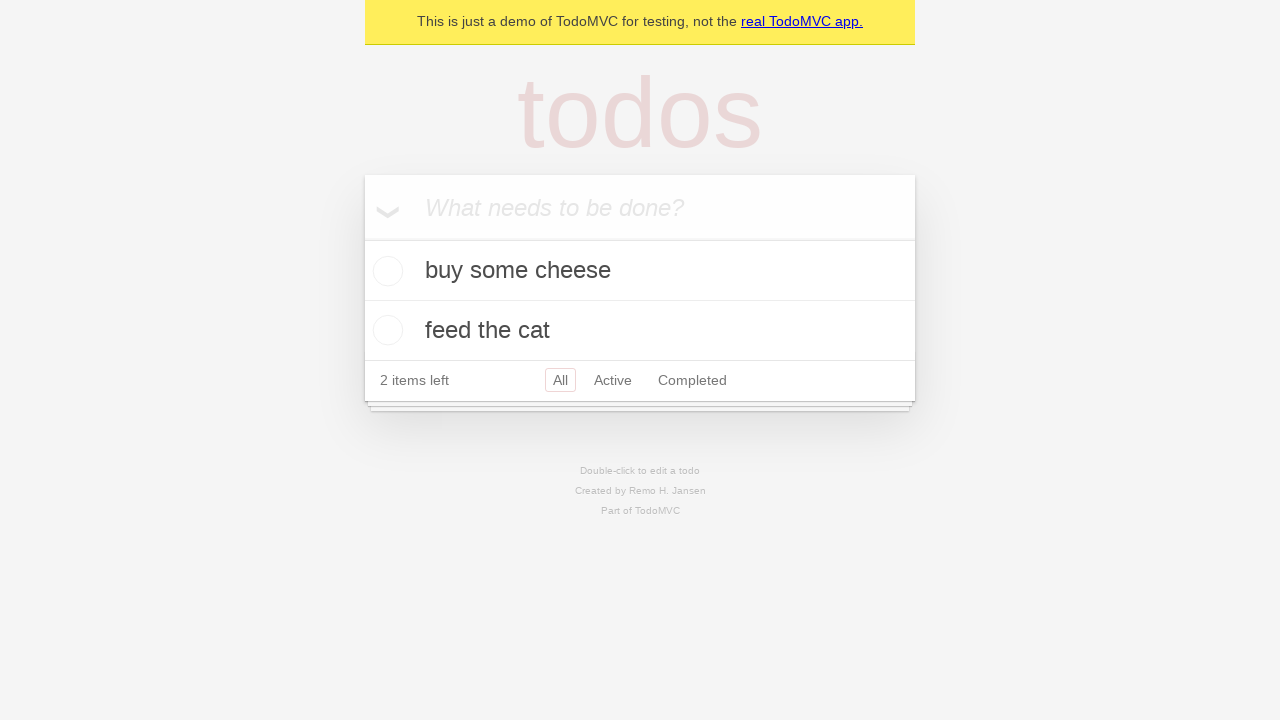